Tests radio button interaction by selecting different options and verifying their selection state on a form page

Starting URL: https://echoecho.com/htmlforms10.htm

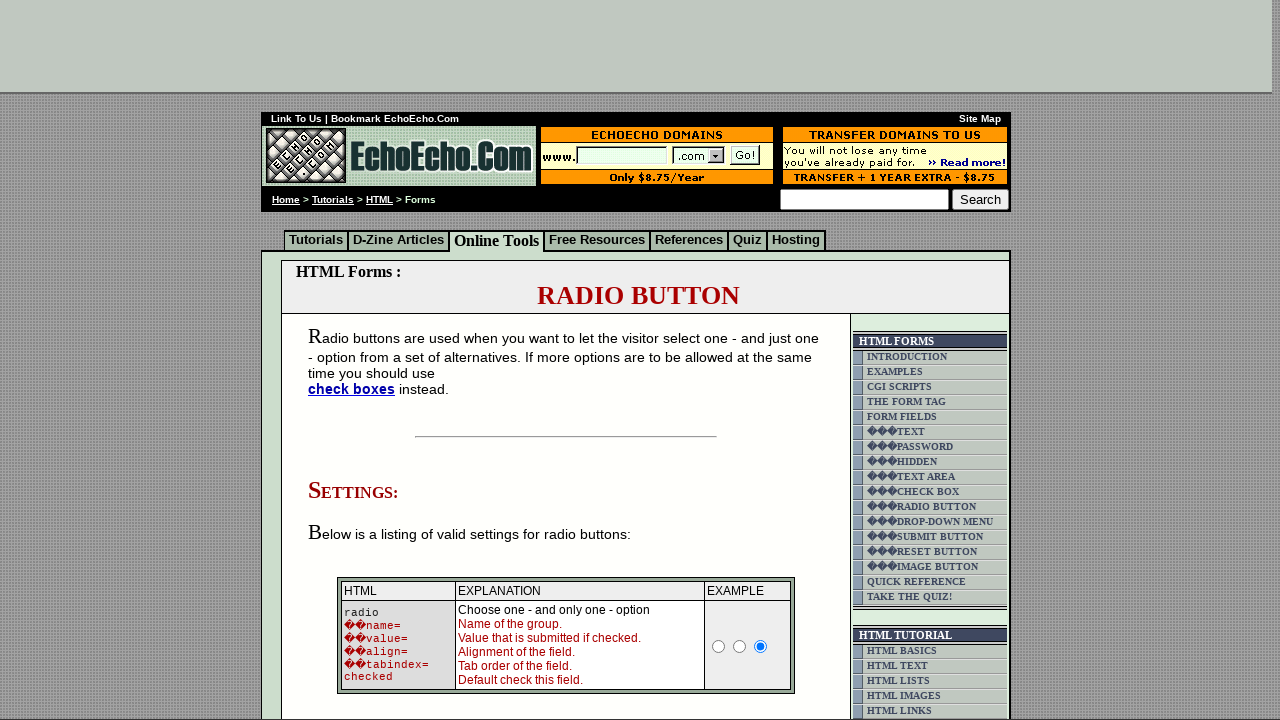

Located all radio buttons in group1
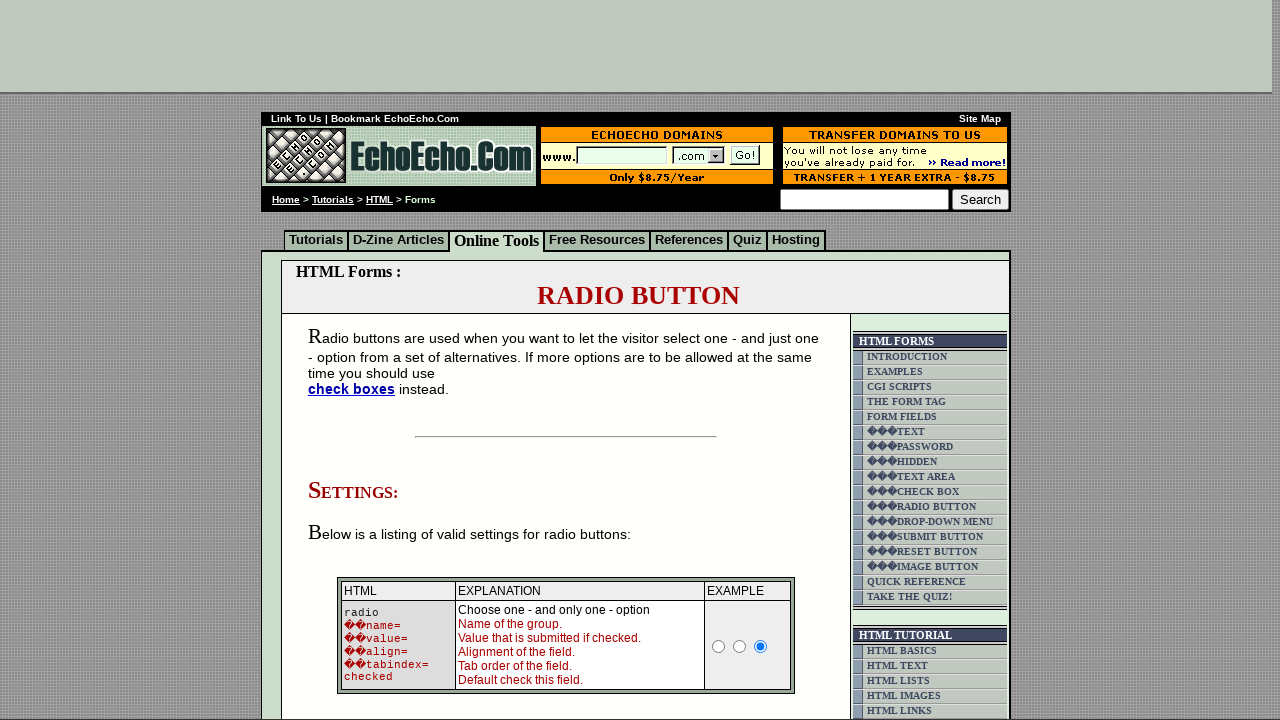

Counted radio buttons in group1
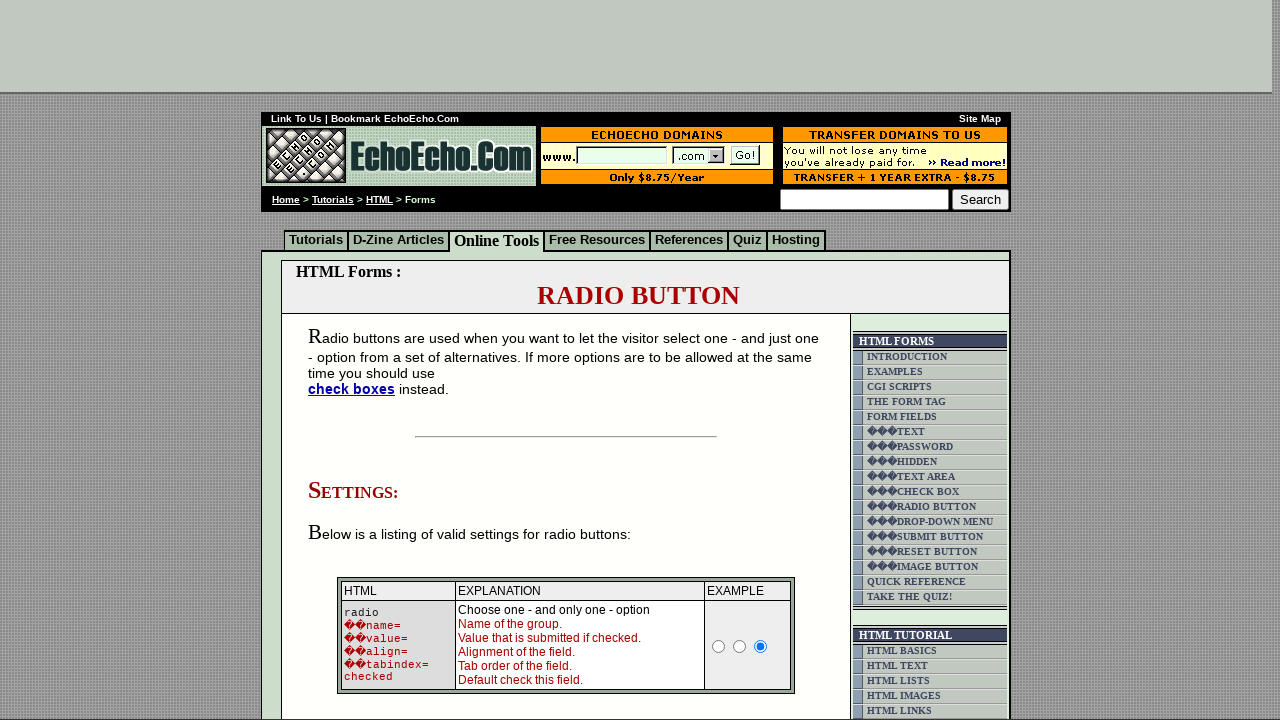

Checked initial selection state of radio button 0 with value 'Milk': False
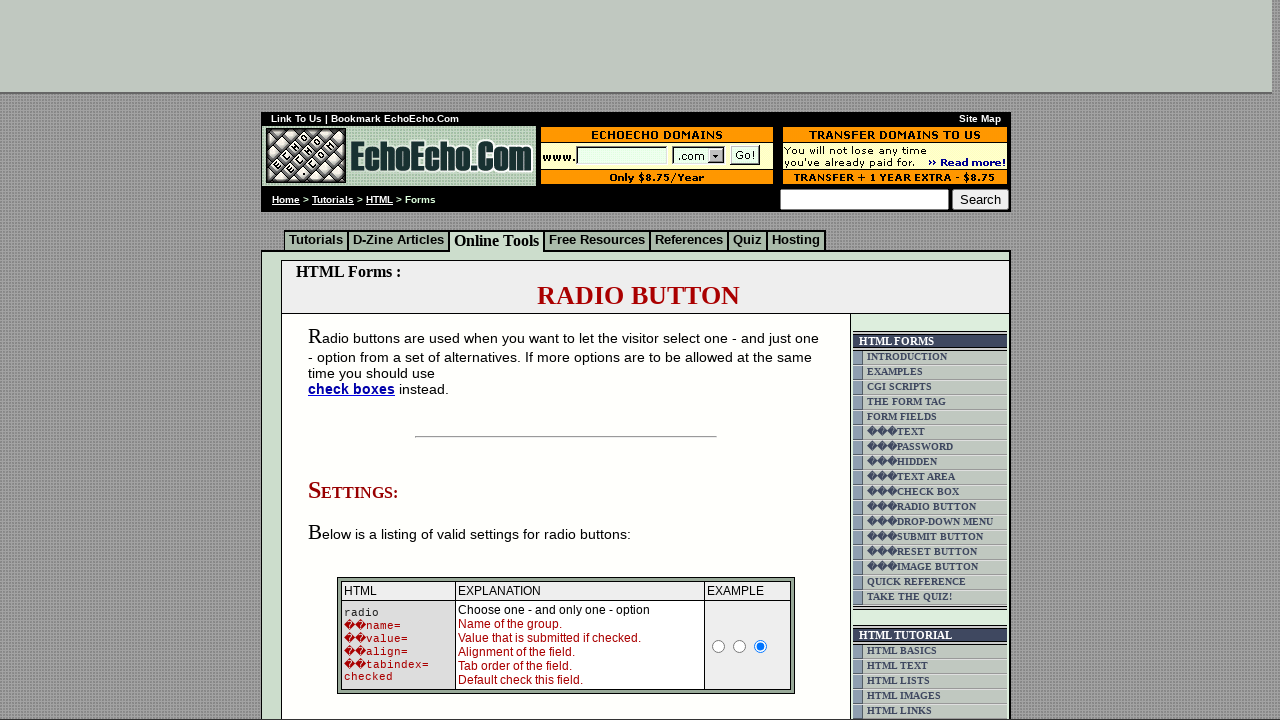

Checked initial selection state of radio button 1 with value 'Butter': True
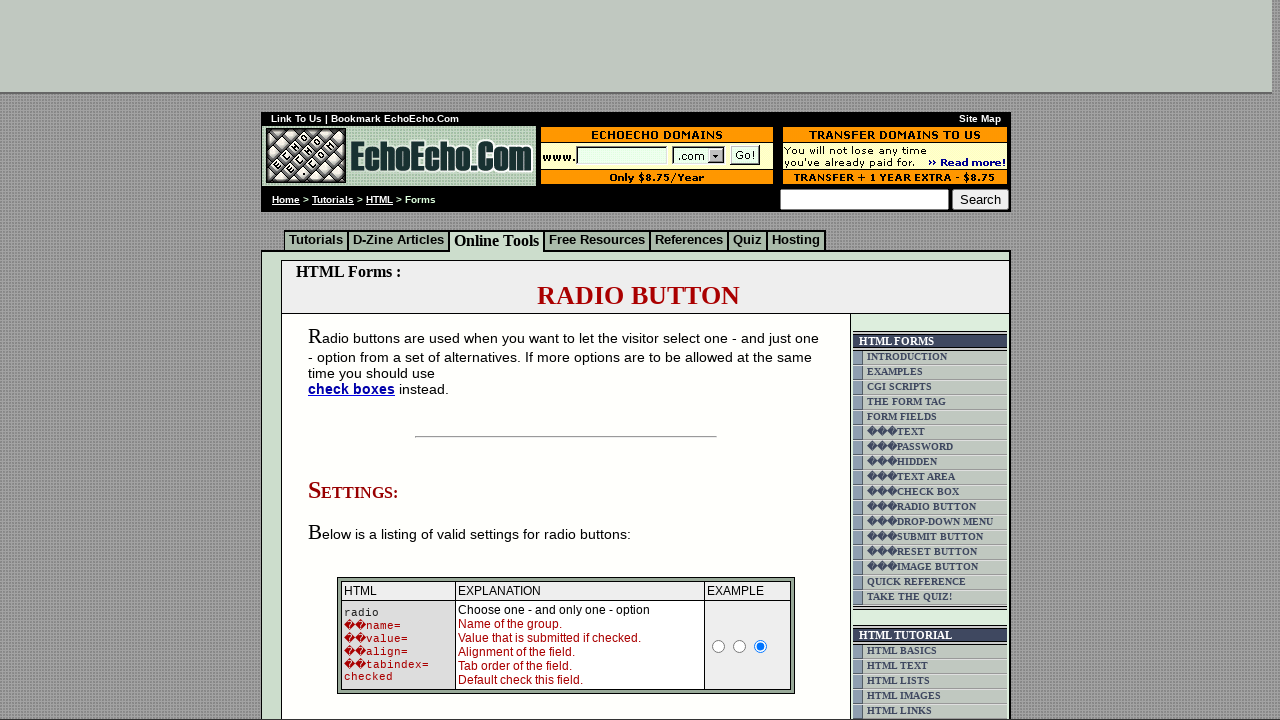

Checked initial selection state of radio button 2 with value 'Cheese': False
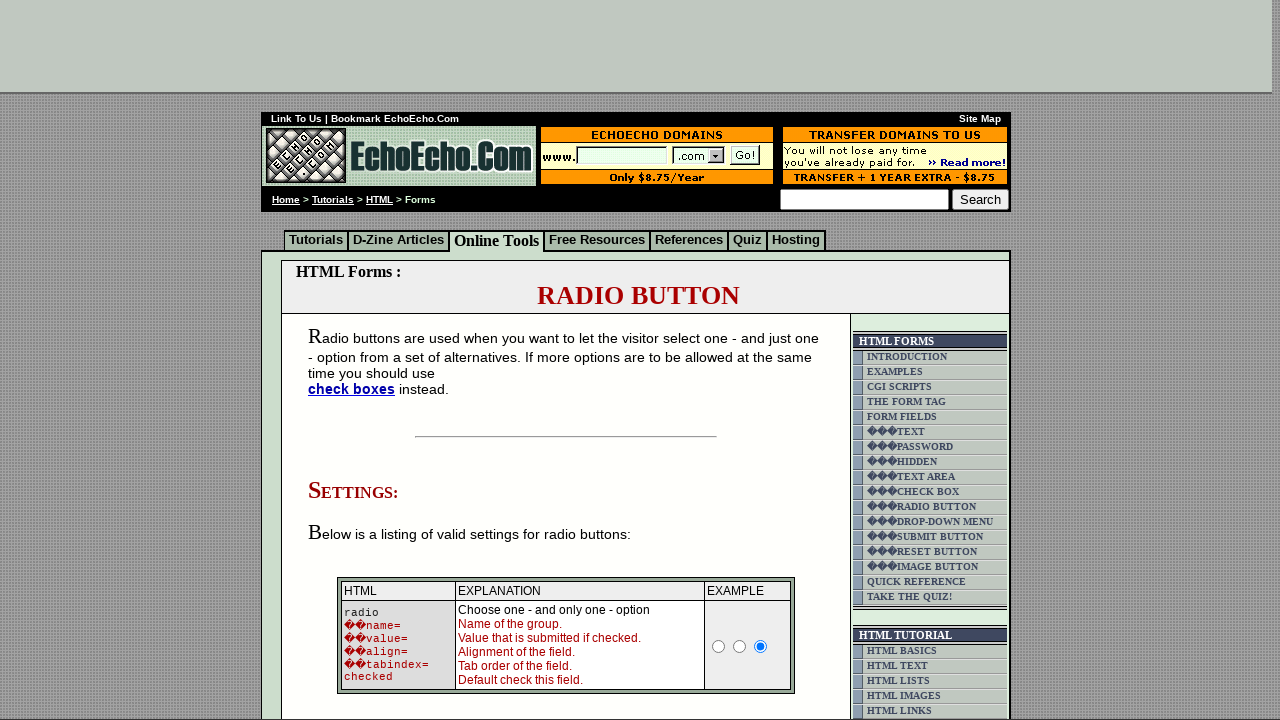

Clicked radio button with value 'Cheese' at (356, 360) on xpath=//input[@value='Cheese']
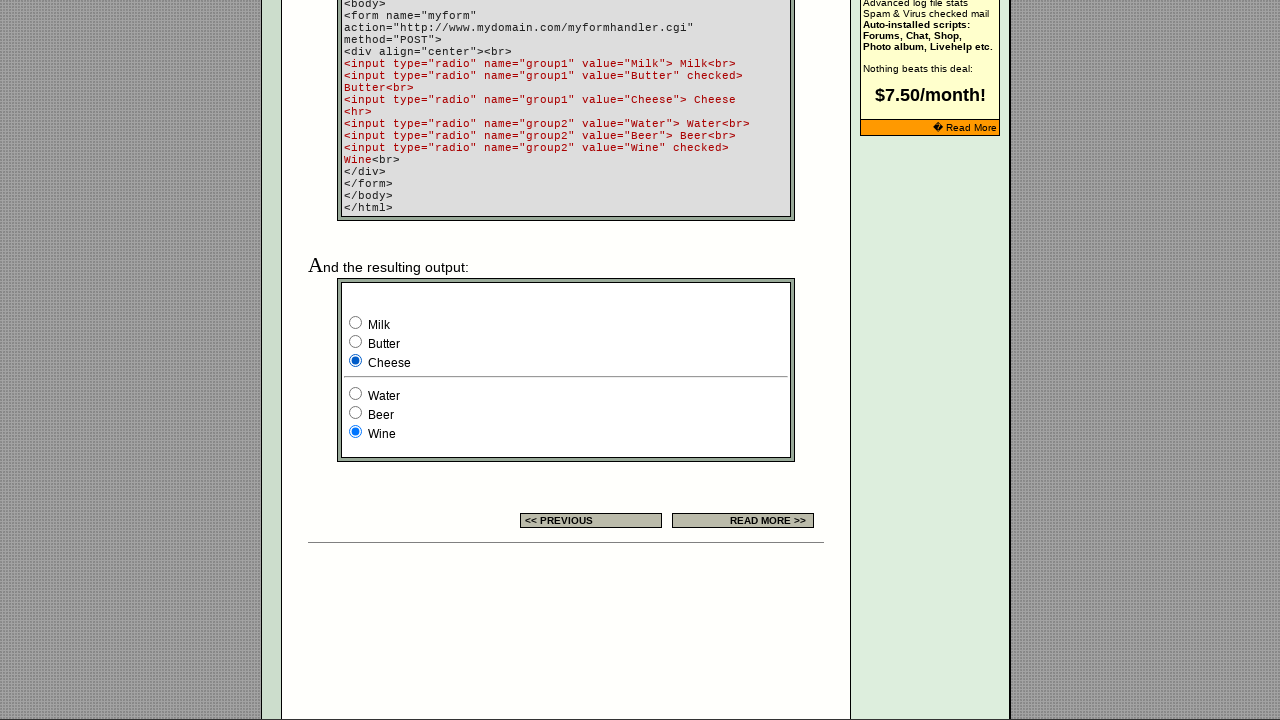

Clicked the third radio button (index 2) at (356, 360) on input[name='group1'] >> nth=2
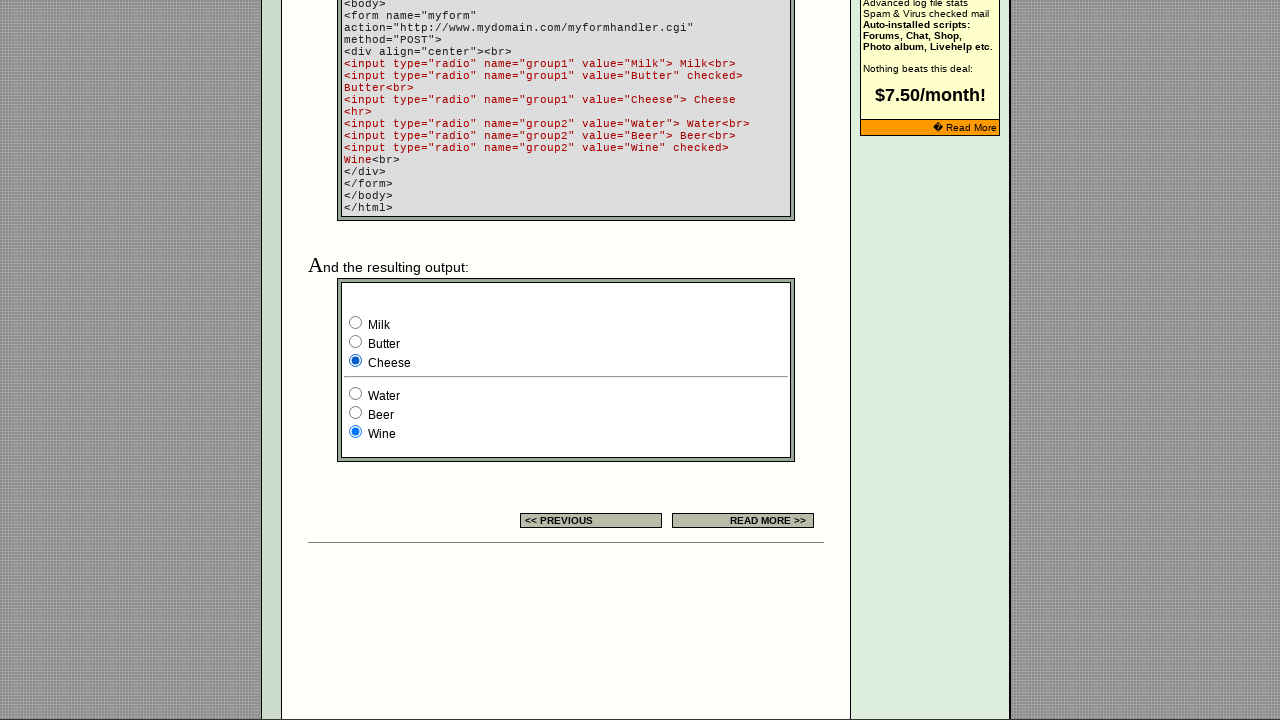

Checked final selection state of radio button 0 with value 'Milk': False
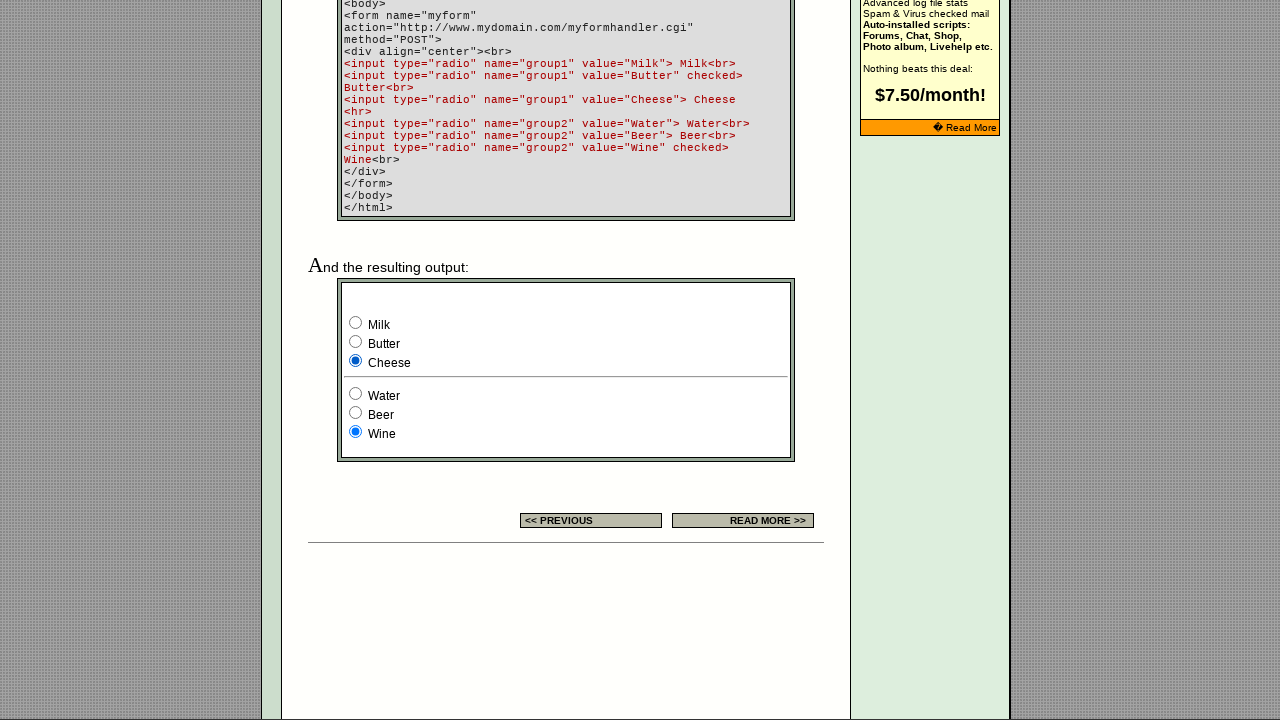

Checked final selection state of radio button 1 with value 'Butter': False
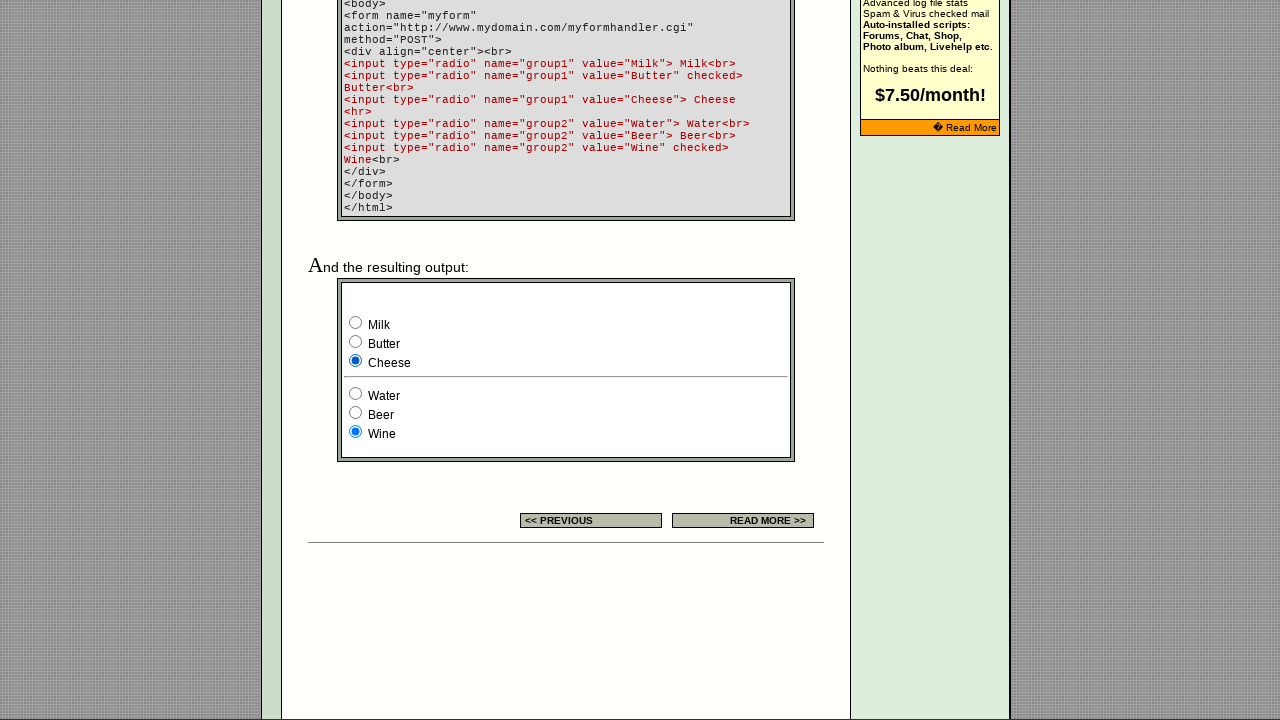

Checked final selection state of radio button 2 with value 'Cheese': True
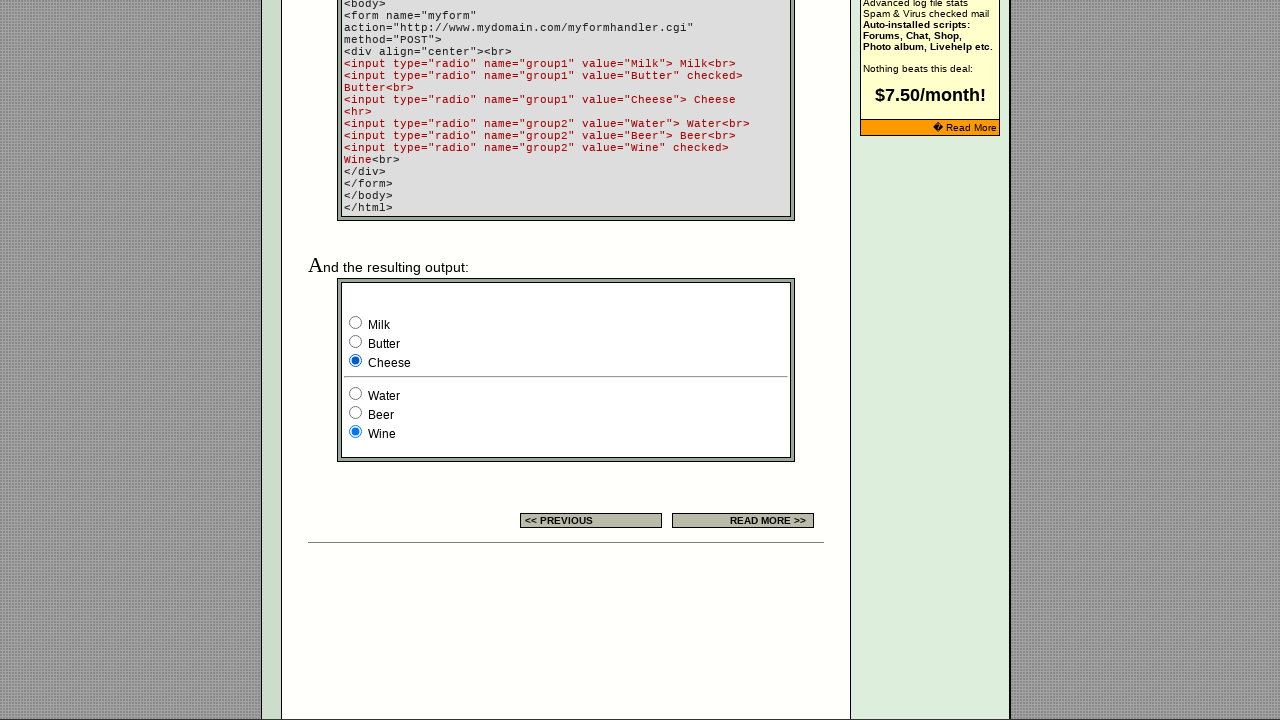

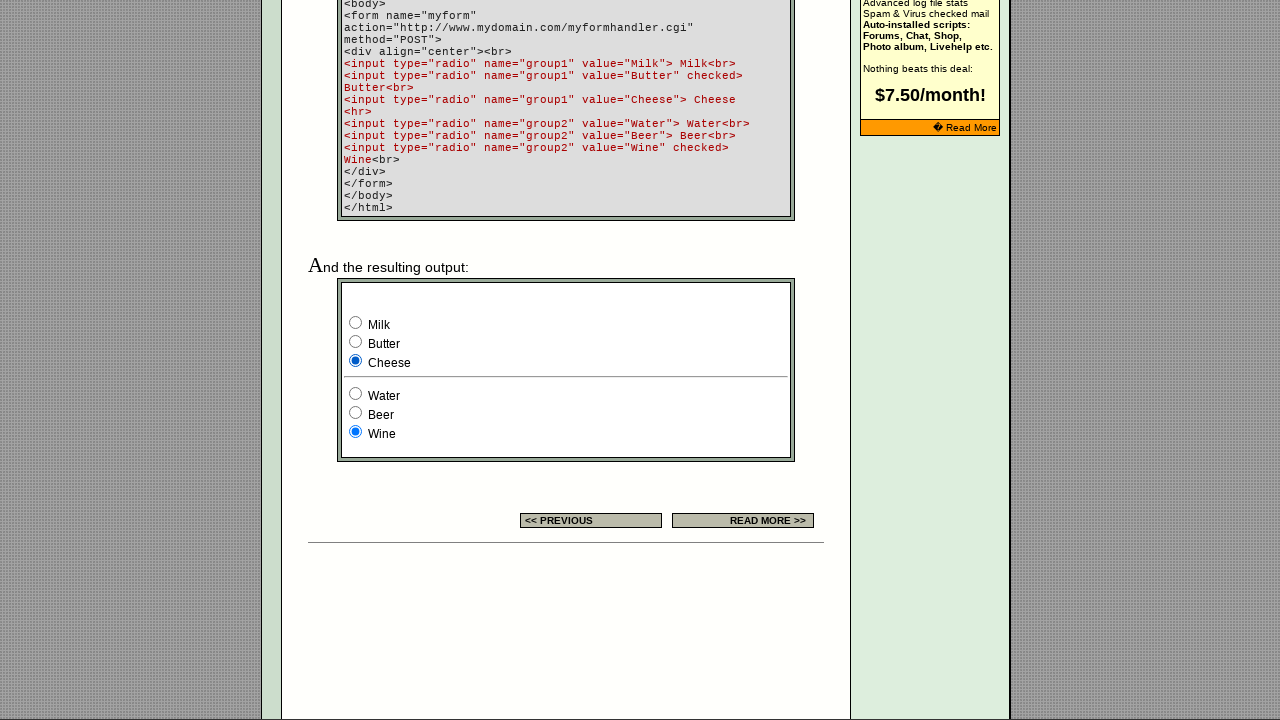